Tests the search/filter functionality on an offers page by entering "Rice" in the search field and verifying that all displayed results contain "Rice" in their names.

Starting URL: https://rahulshettyacademy.com/seleniumPractise/#/offers

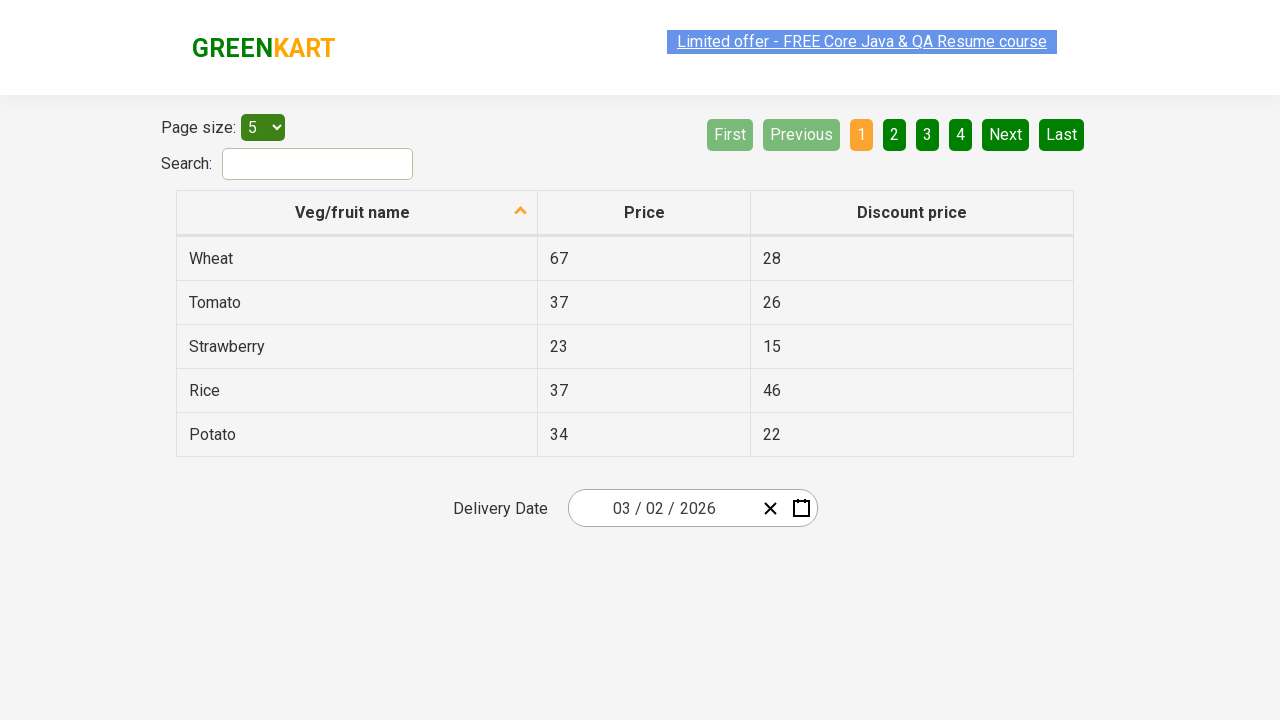

Filled search field with 'Rice' on #search-field
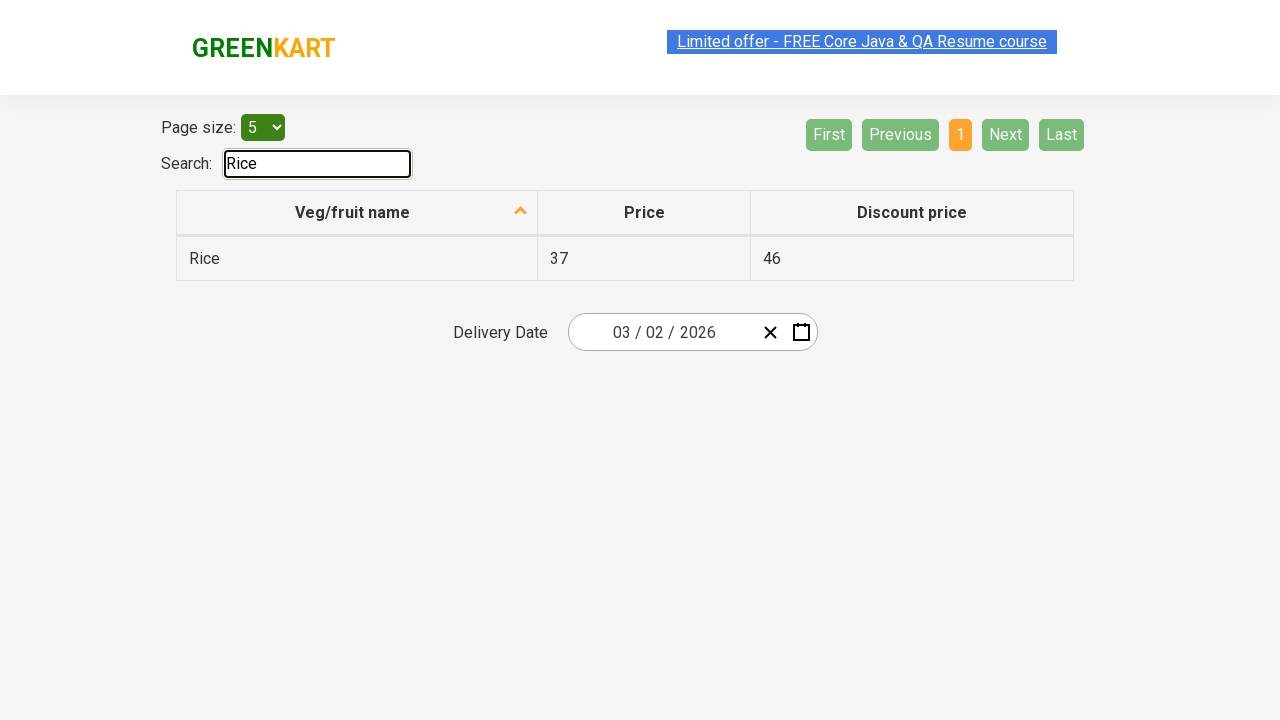

Waited 500ms for filter to apply
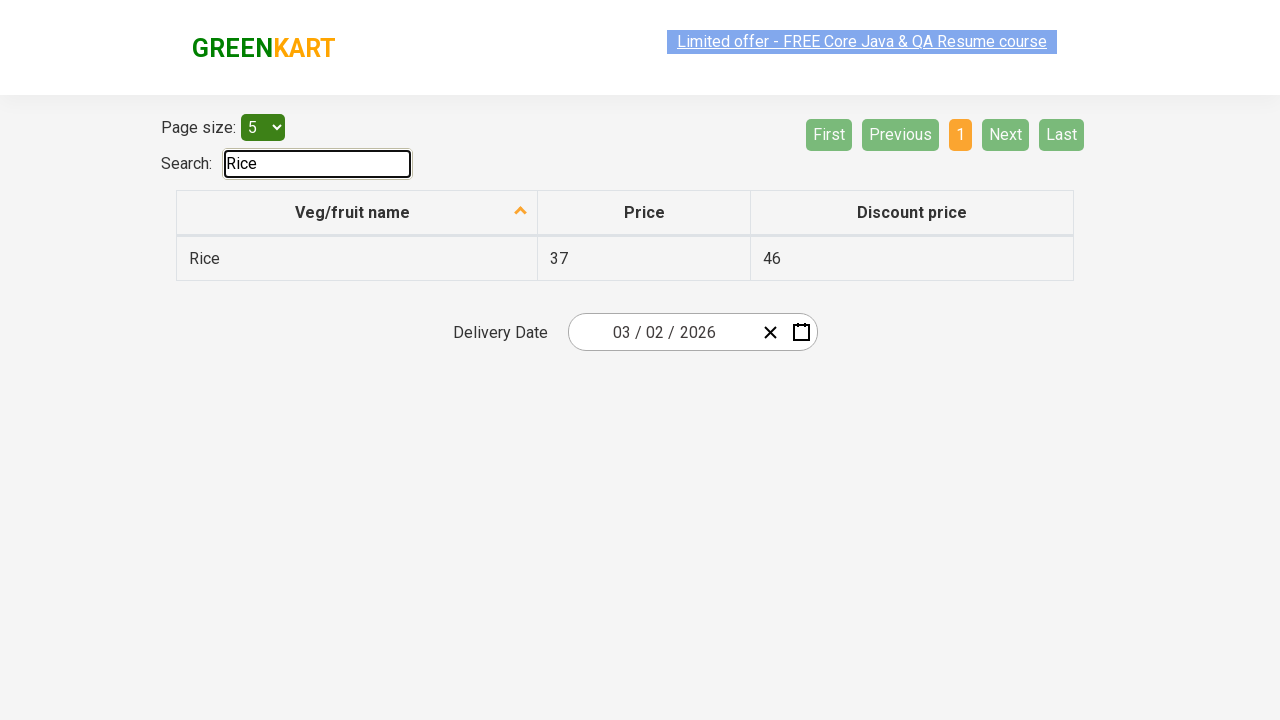

Retrieved all items from first column of table
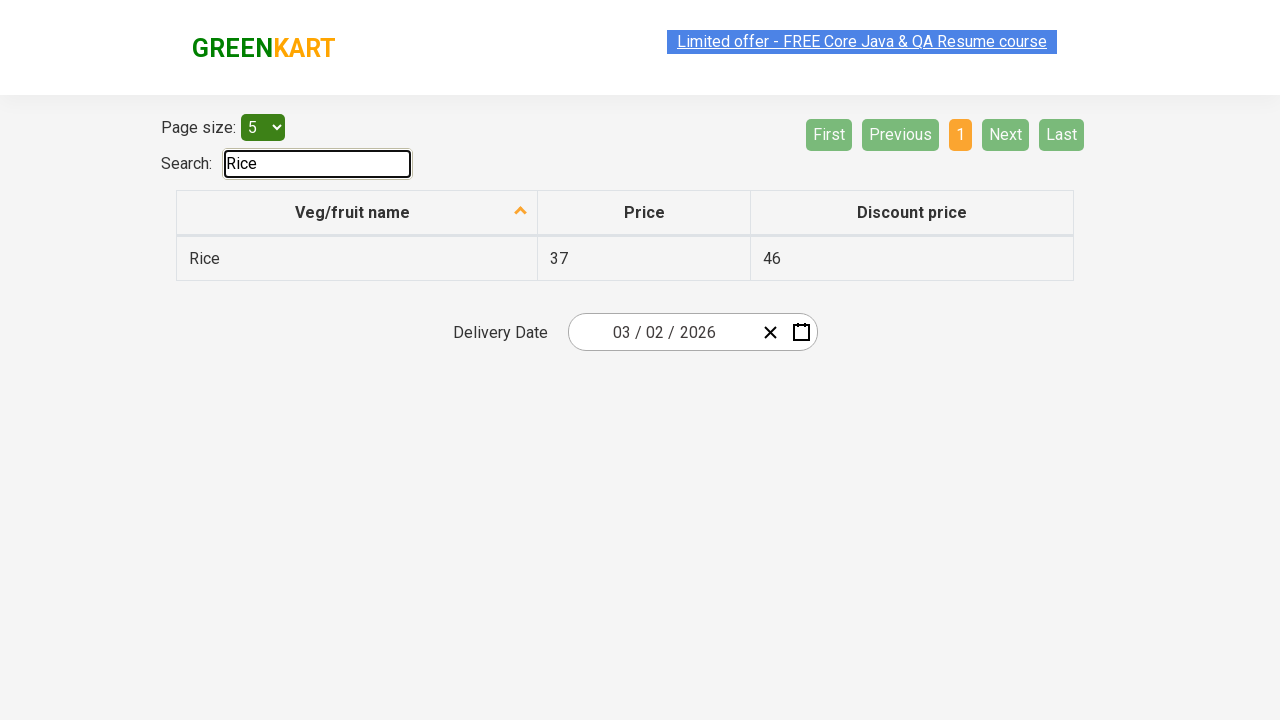

Verified item 'Rice' contains 'Rice'
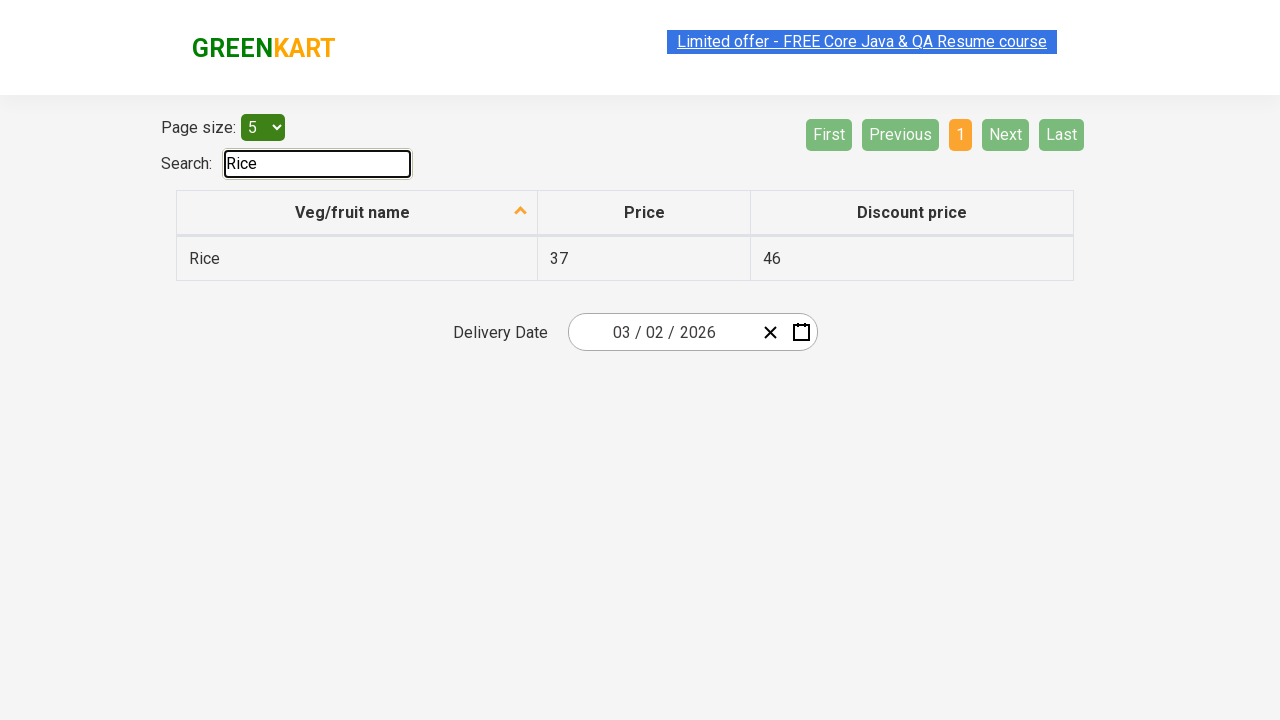

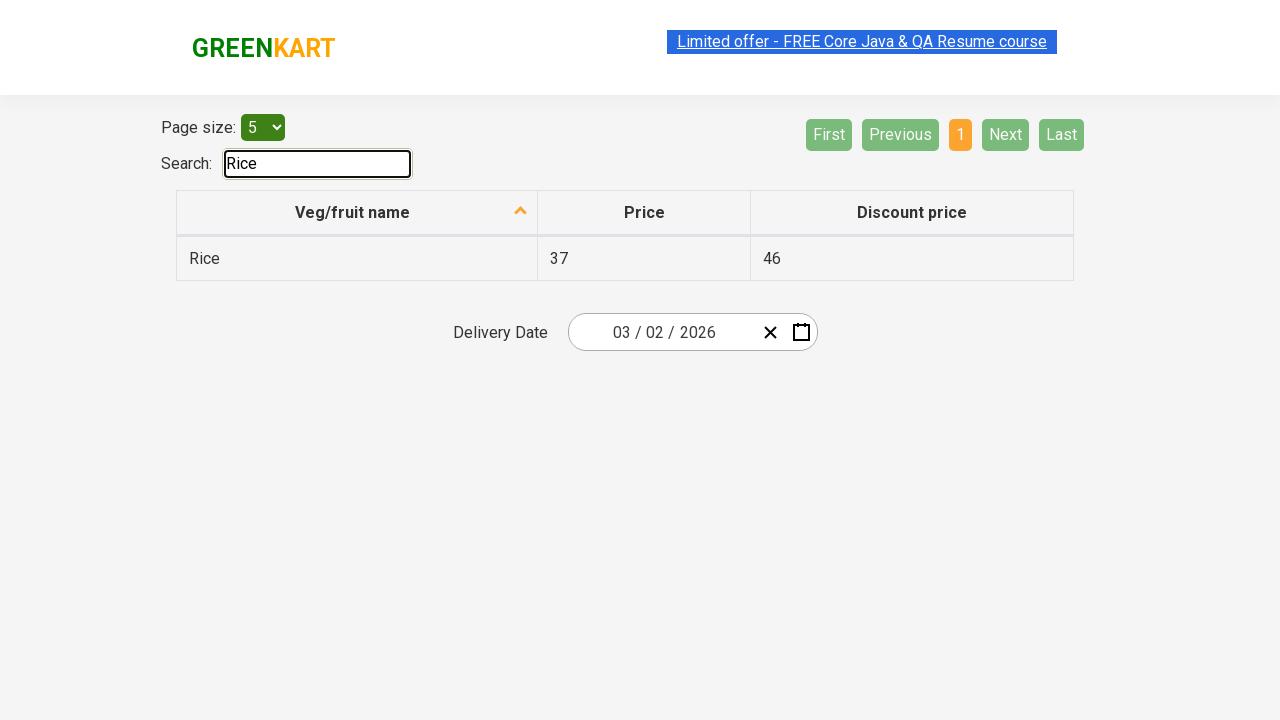